Tests checkbox interactions on a registration form by checking visibility, clicking checkboxes, and verifying selection states

Starting URL: https://demo.automationtesting.in/Register.html

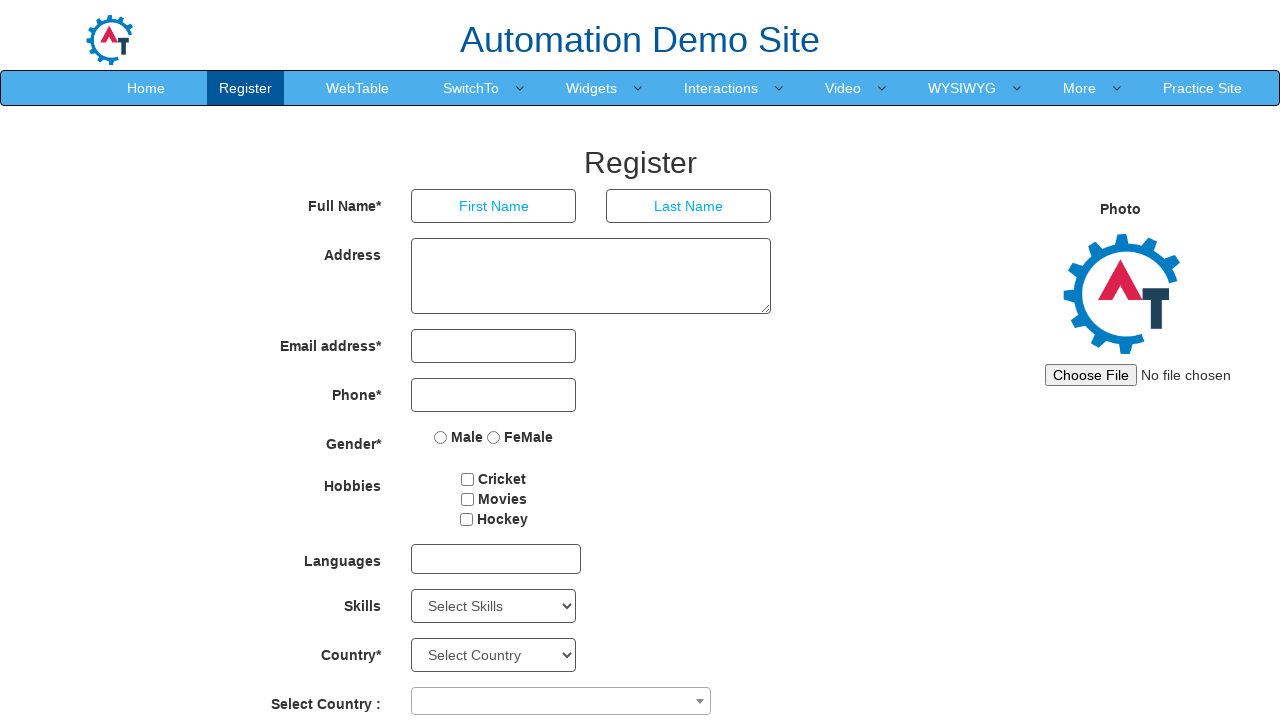

Checked visibility of first checkbox
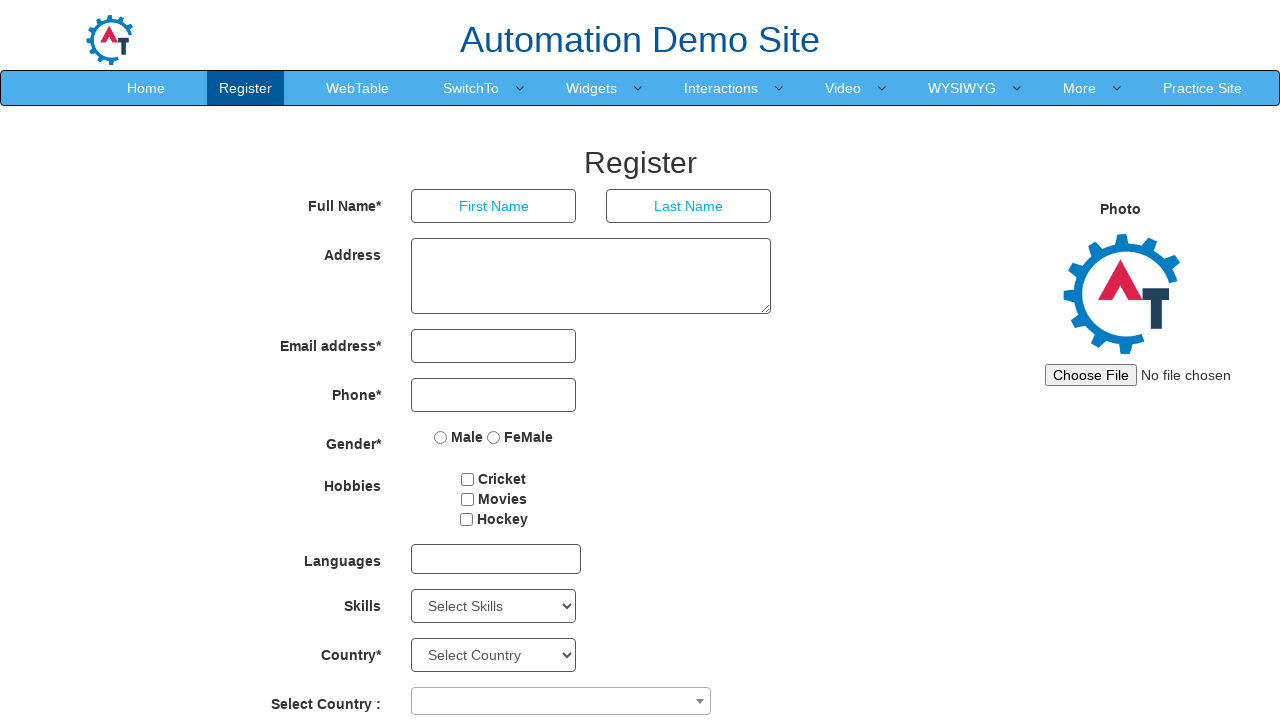

Clicked second checkbox at (467, 499) on #checkbox2
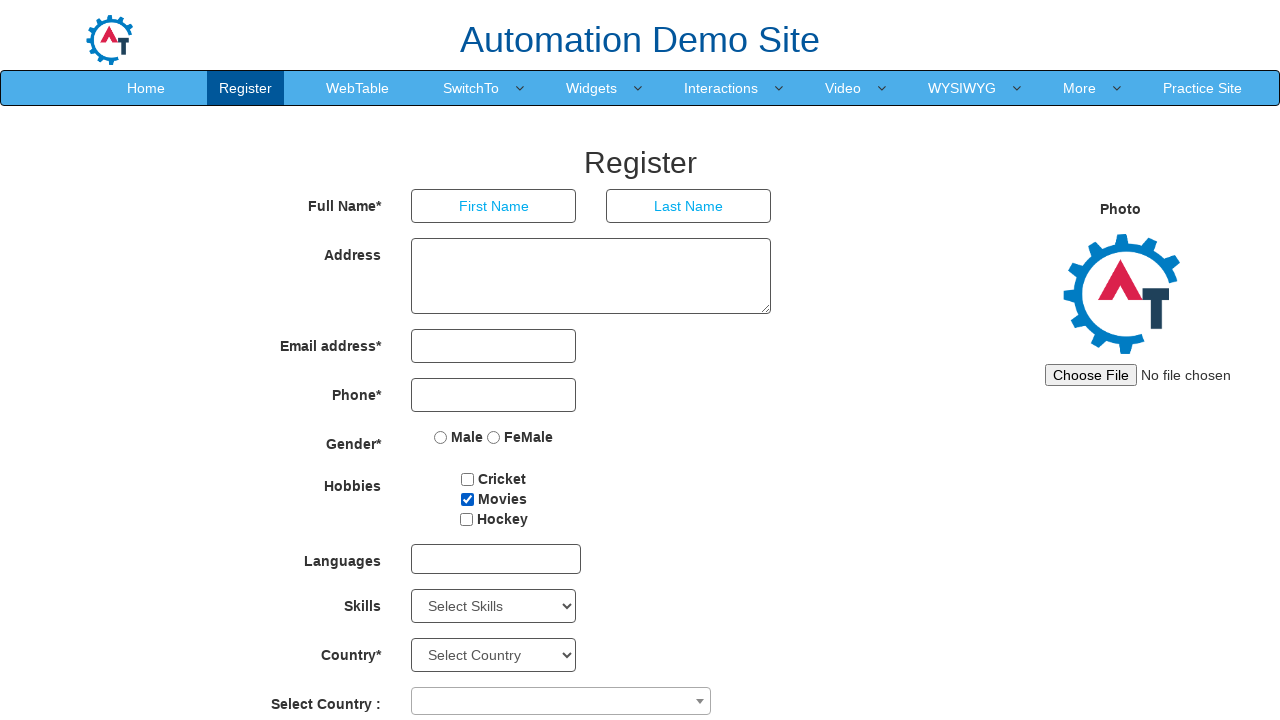

Verified second checkbox is selected
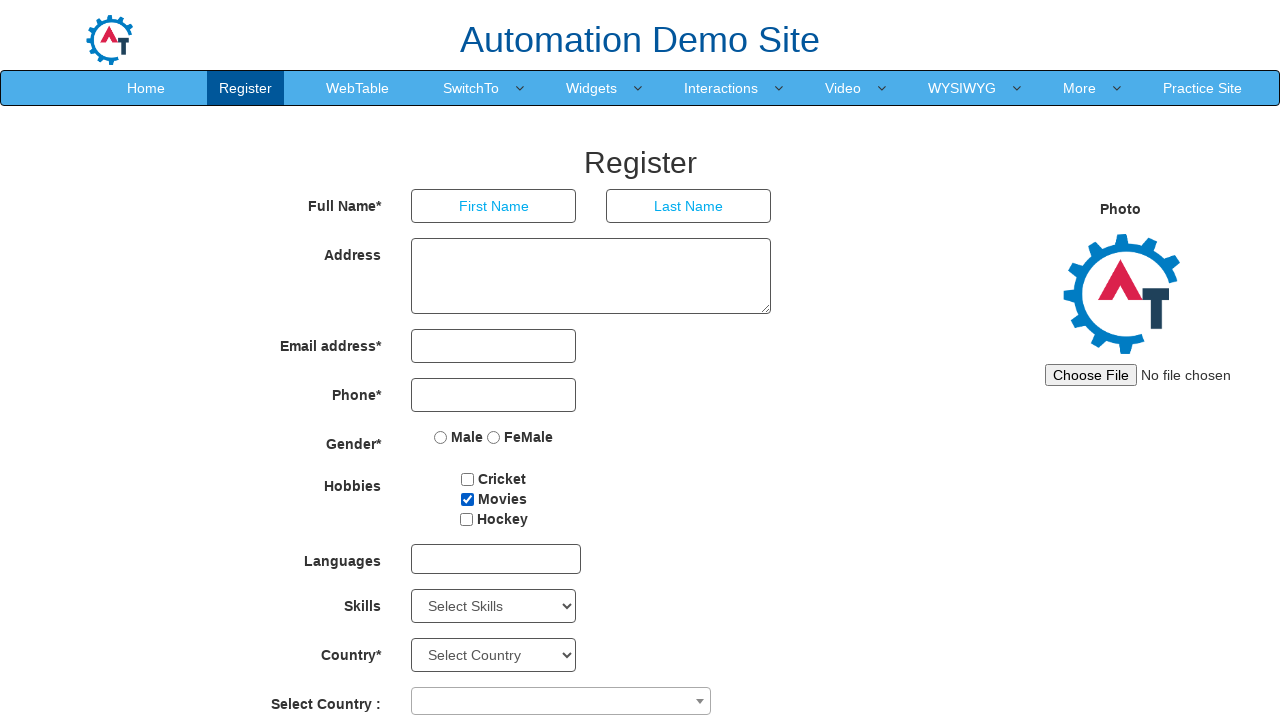

Checked if third checkbox is enabled
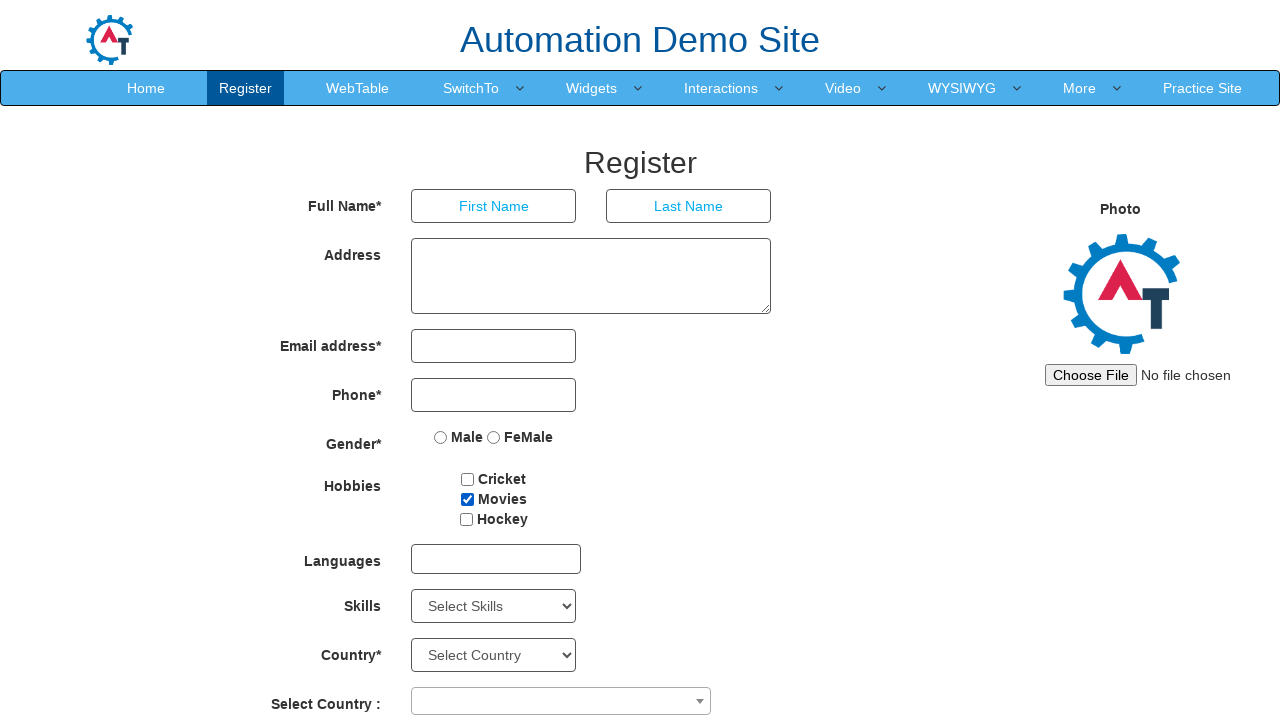

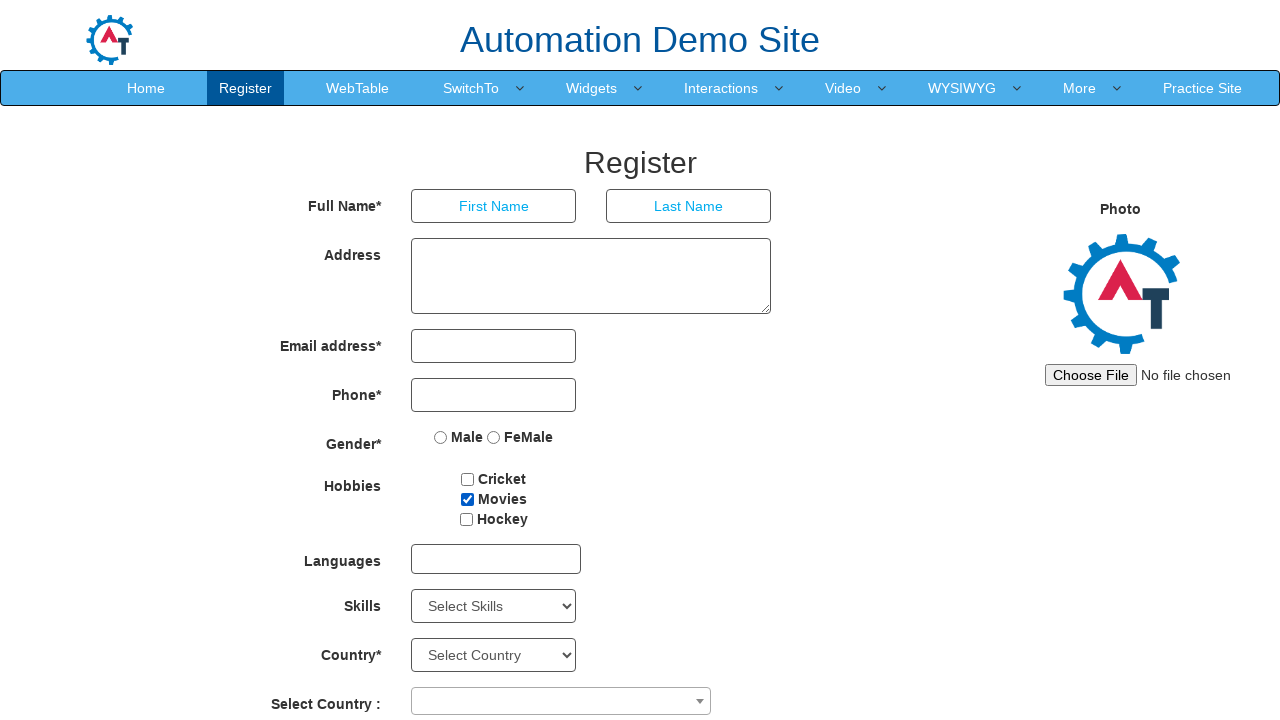